Tests the jQuery UI animate demo by switching to the demo iframe and clicking the animation button to trigger the animate effect

Starting URL: https://jqueryui.com/animate/

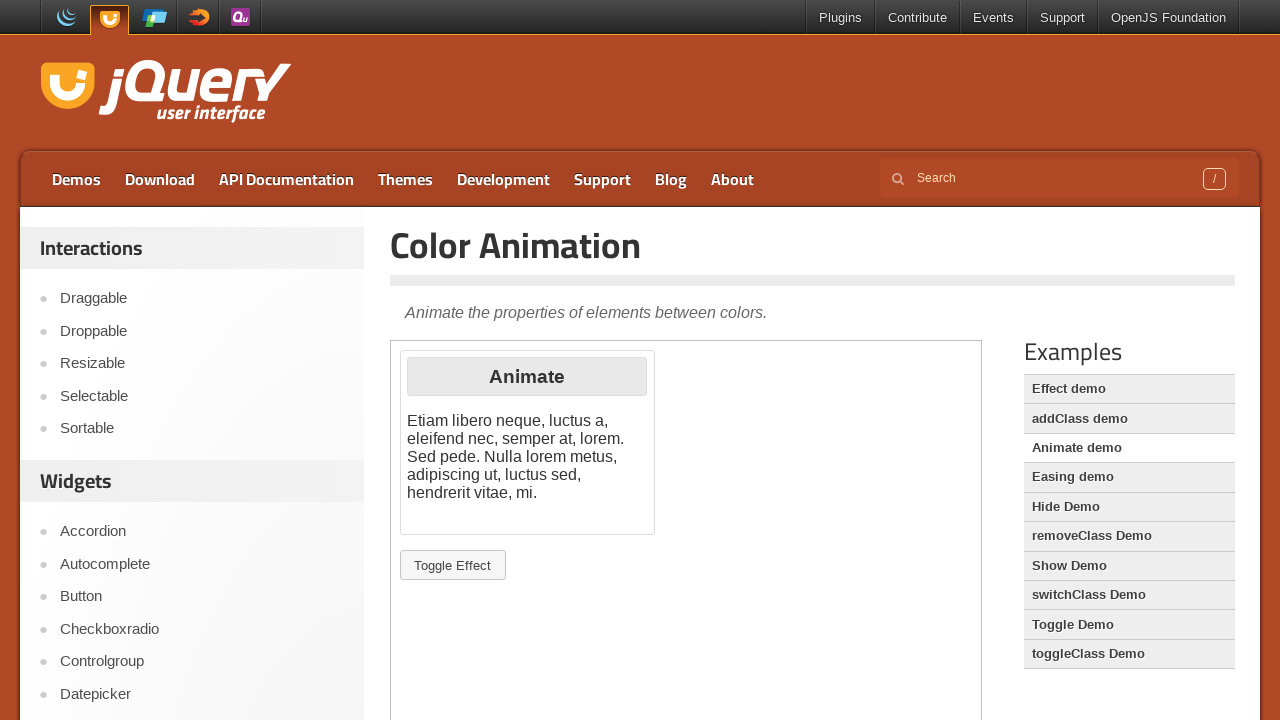

Located the demo iframe
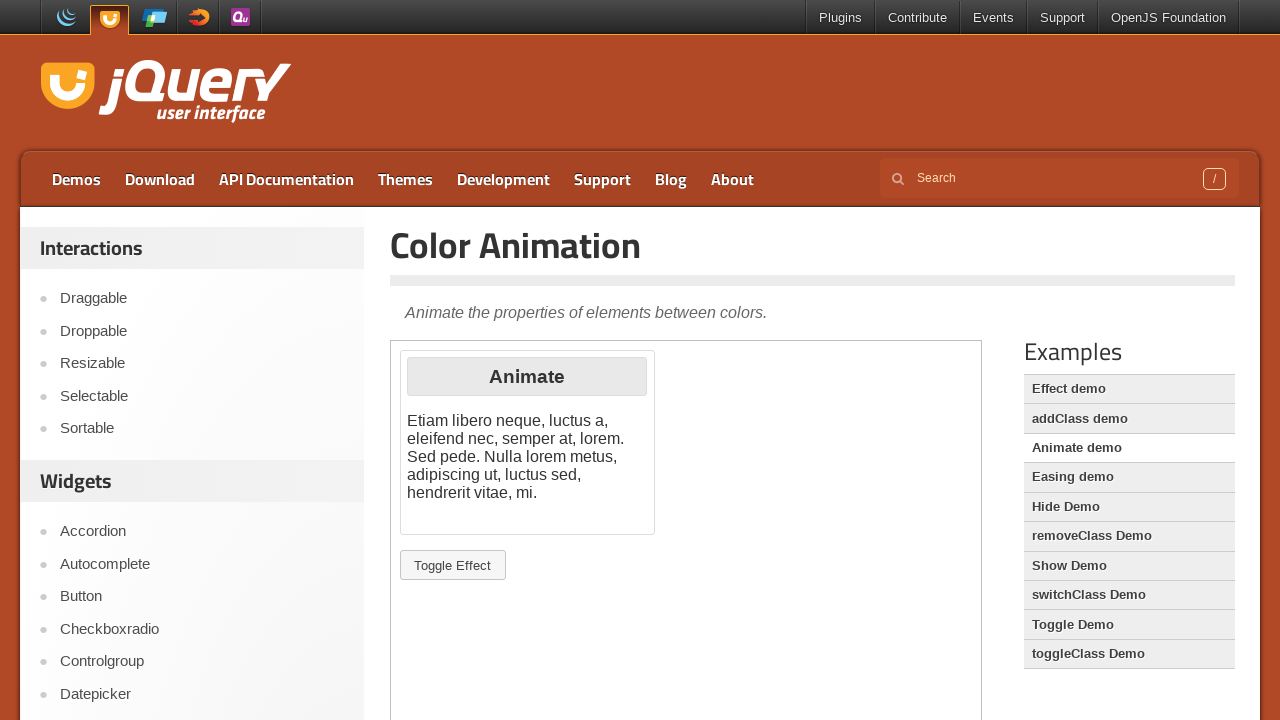

Clicked the animate button to trigger animation effect at (453, 565) on iframe.demo-frame >> internal:control=enter-frame >> #button
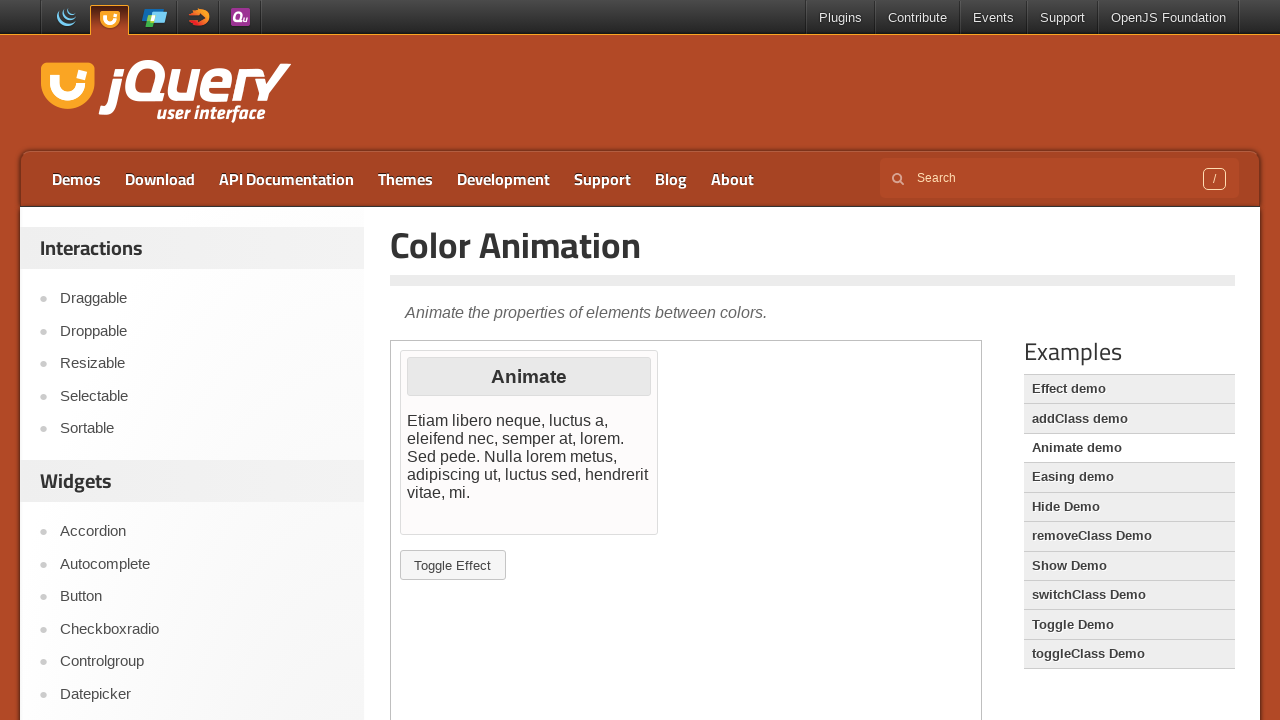

Waited 2 seconds to observe animation effect
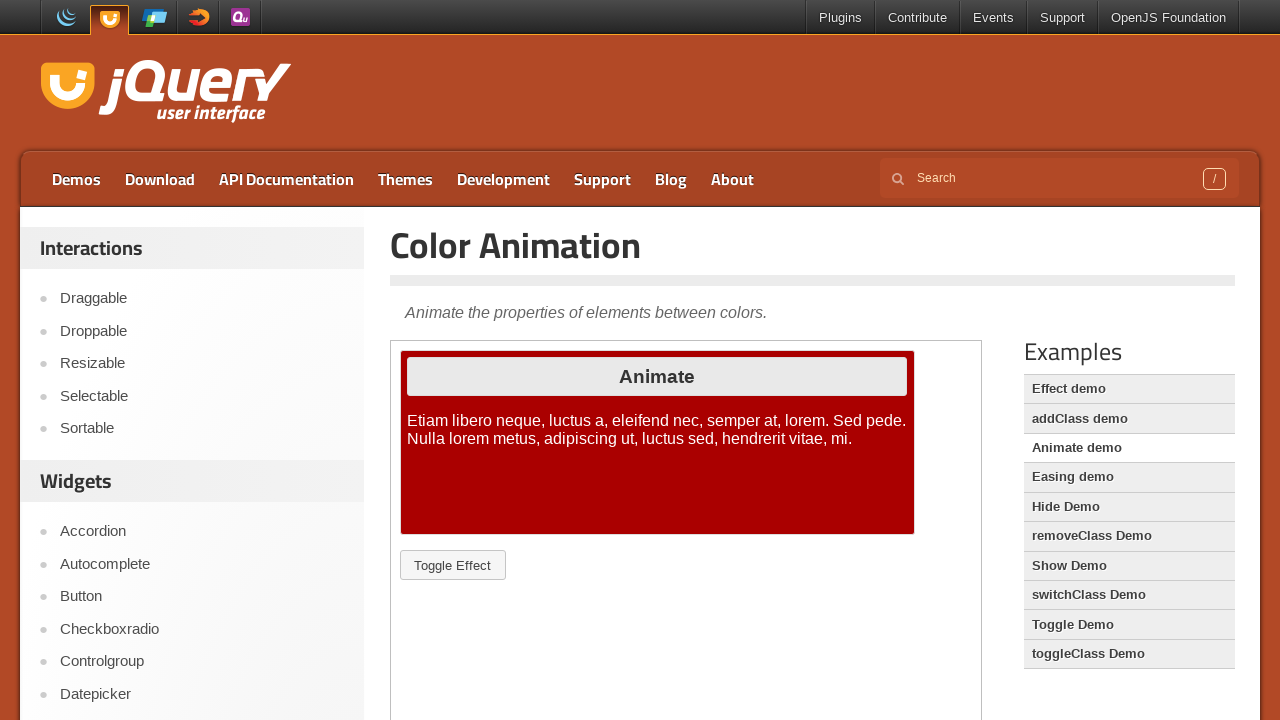

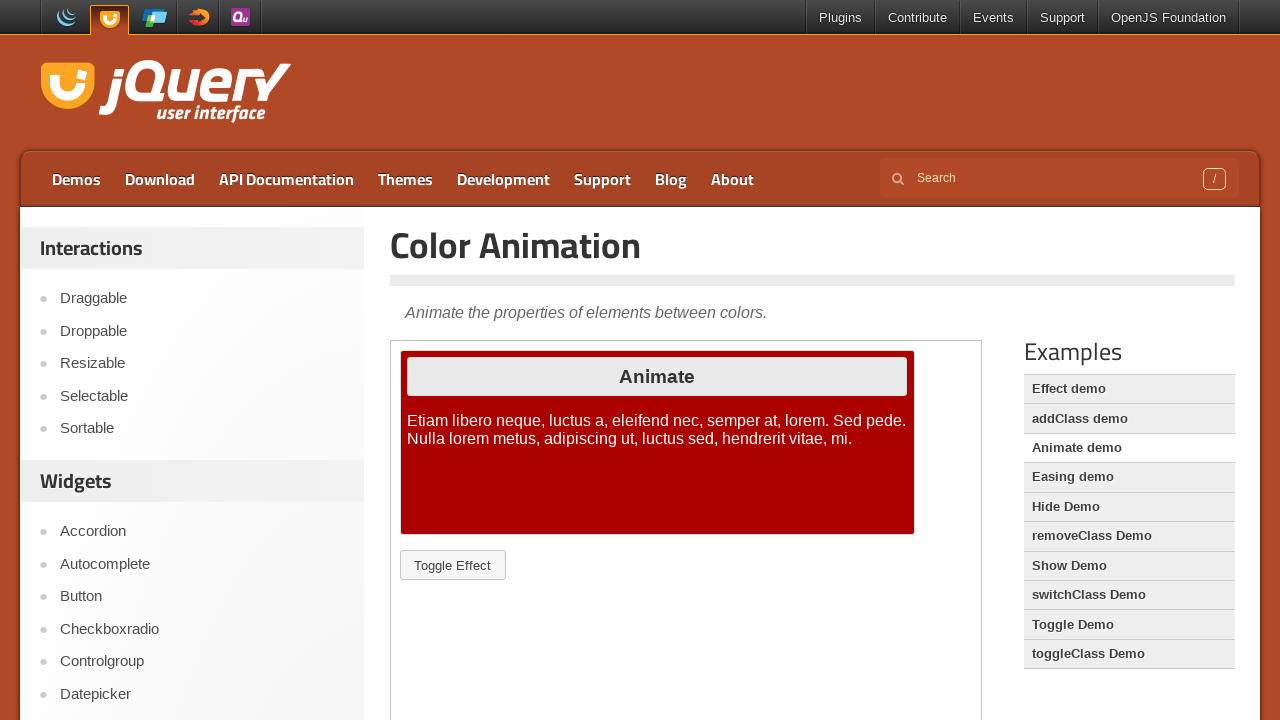